Tests hovering over the Personal Finance navigation link on the MoneyControl homepage to trigger any dropdown or hover effects

Starting URL: https://www.moneycontrol.com/

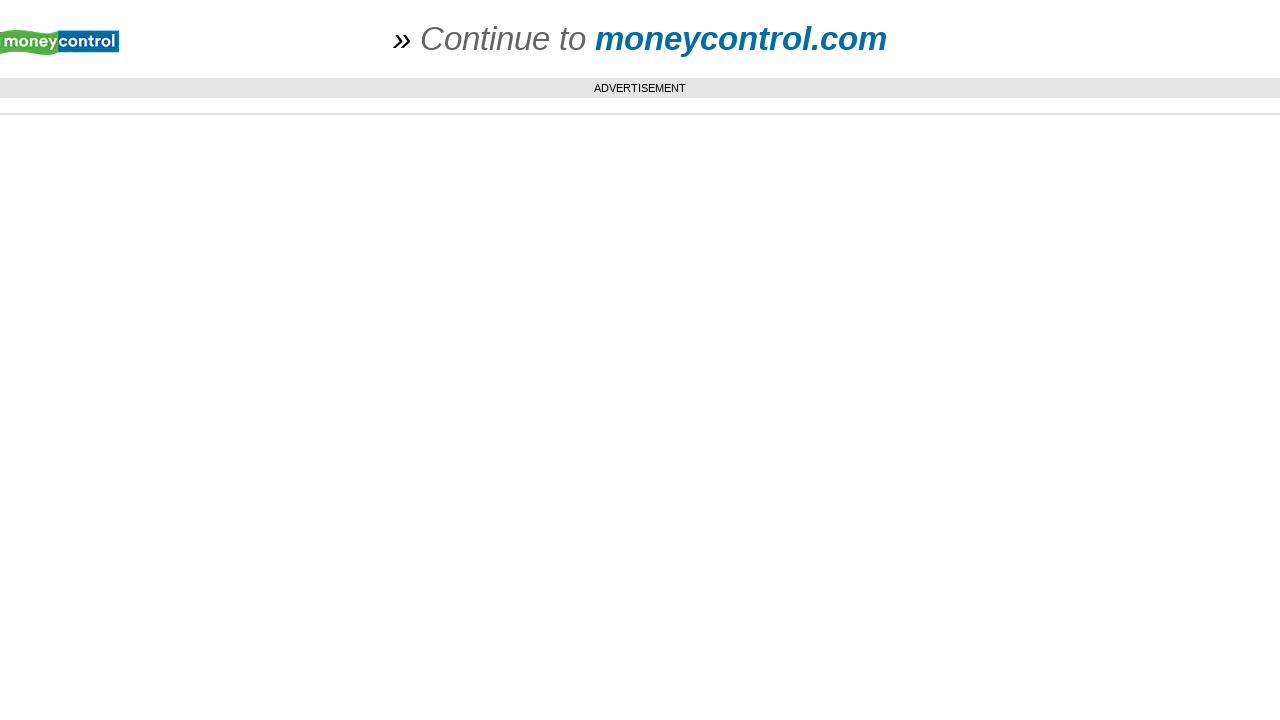

Navigated to MoneyControl homepage
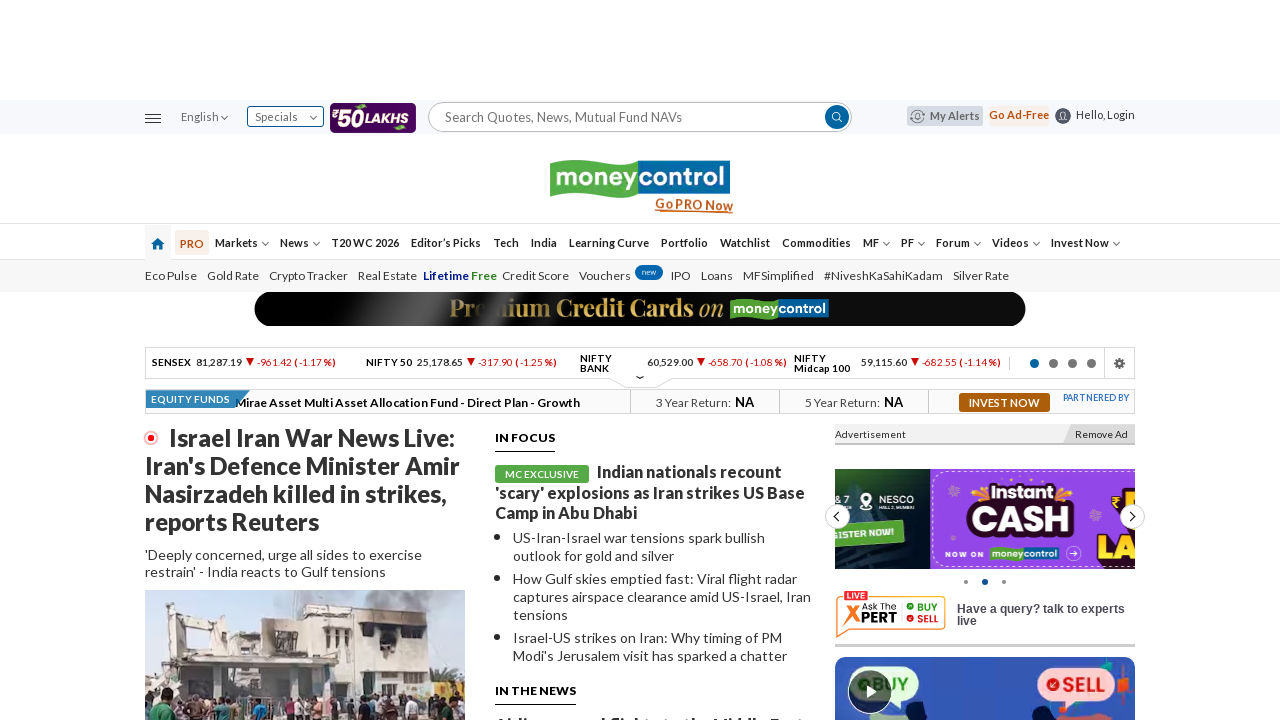

Hovered over the Personal Finance navigation link to trigger dropdown or hover effects at (912, 242) on a[href='https://www.moneycontrol.com/personal-finance/']
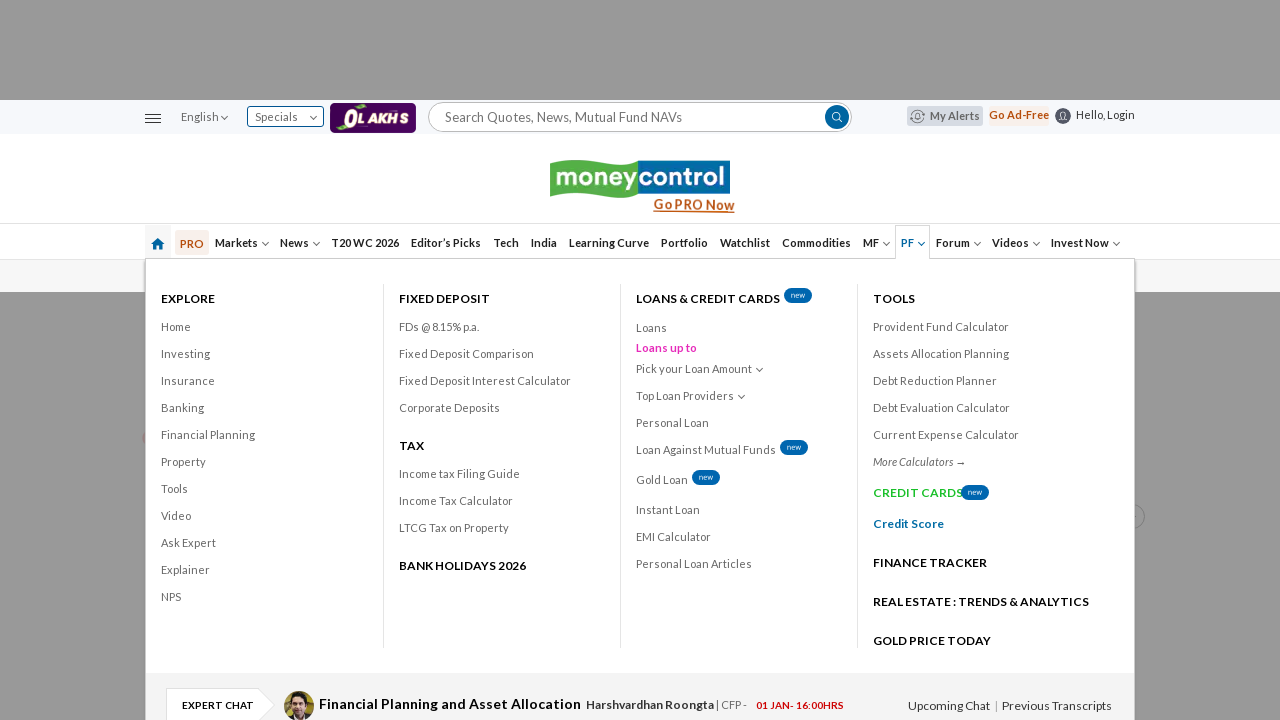

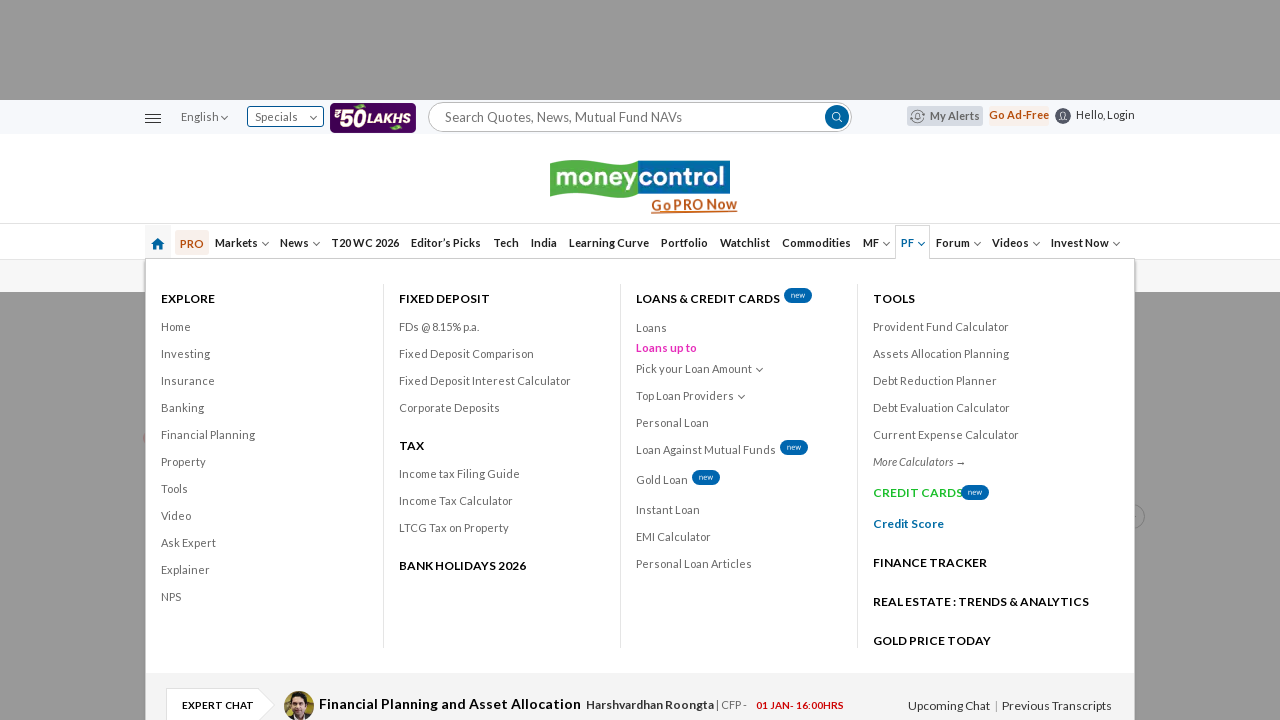